Tests password reset functionality by entering an incorrect username and verifying the error message displayed

Starting URL: https://login1.nextbasecrm.com/?forgot_password=yes

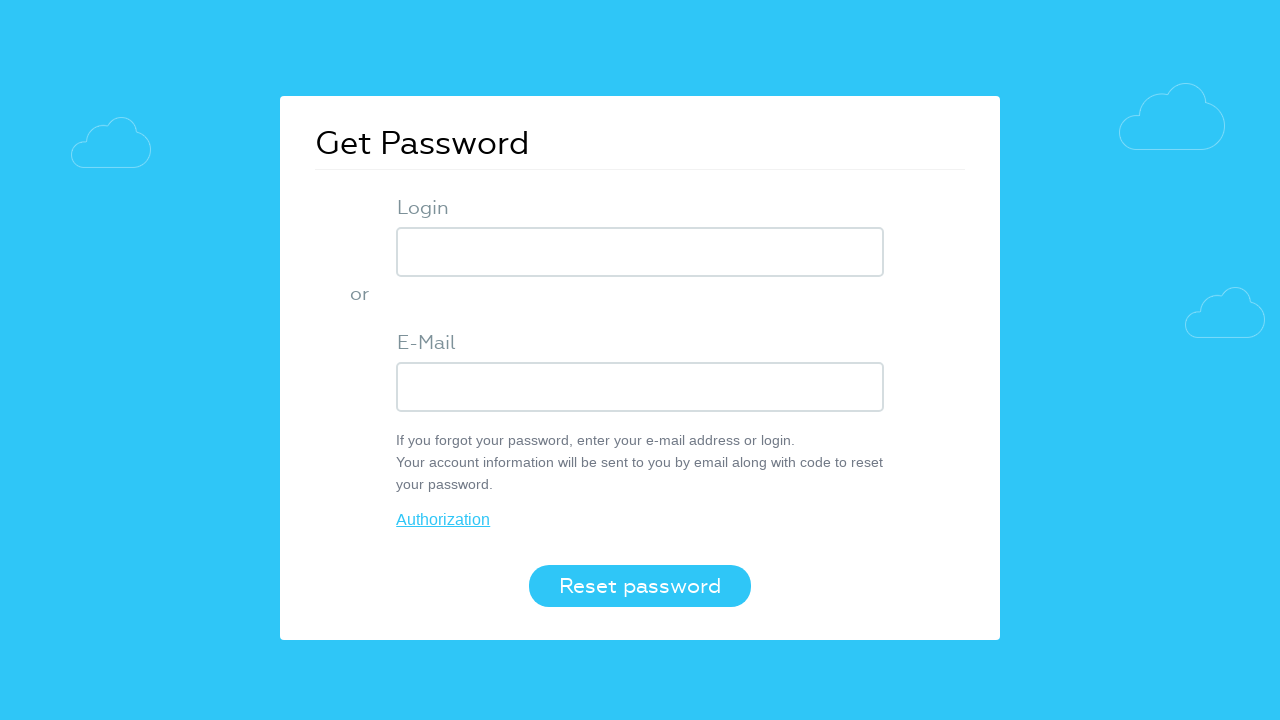

Filled login field with incorrect username on input.login-inp
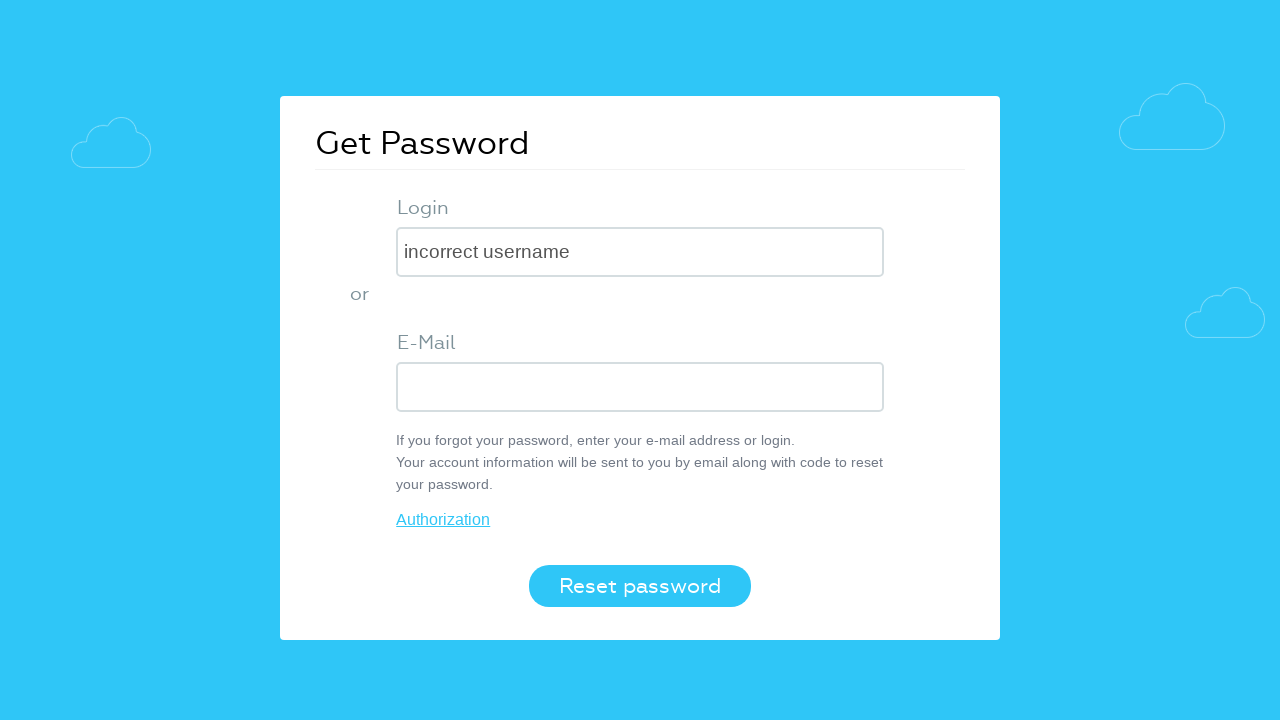

Clicked Reset password button at (640, 586) on button[value='Reset password']
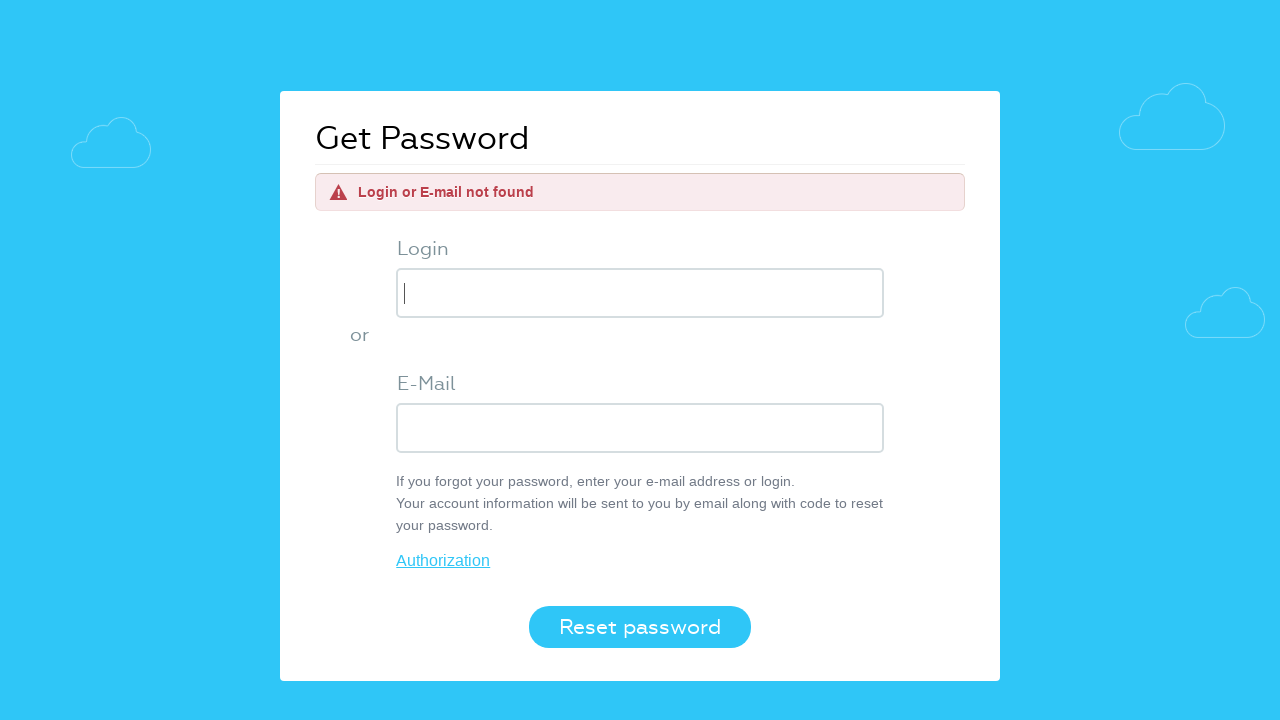

Error message appeared
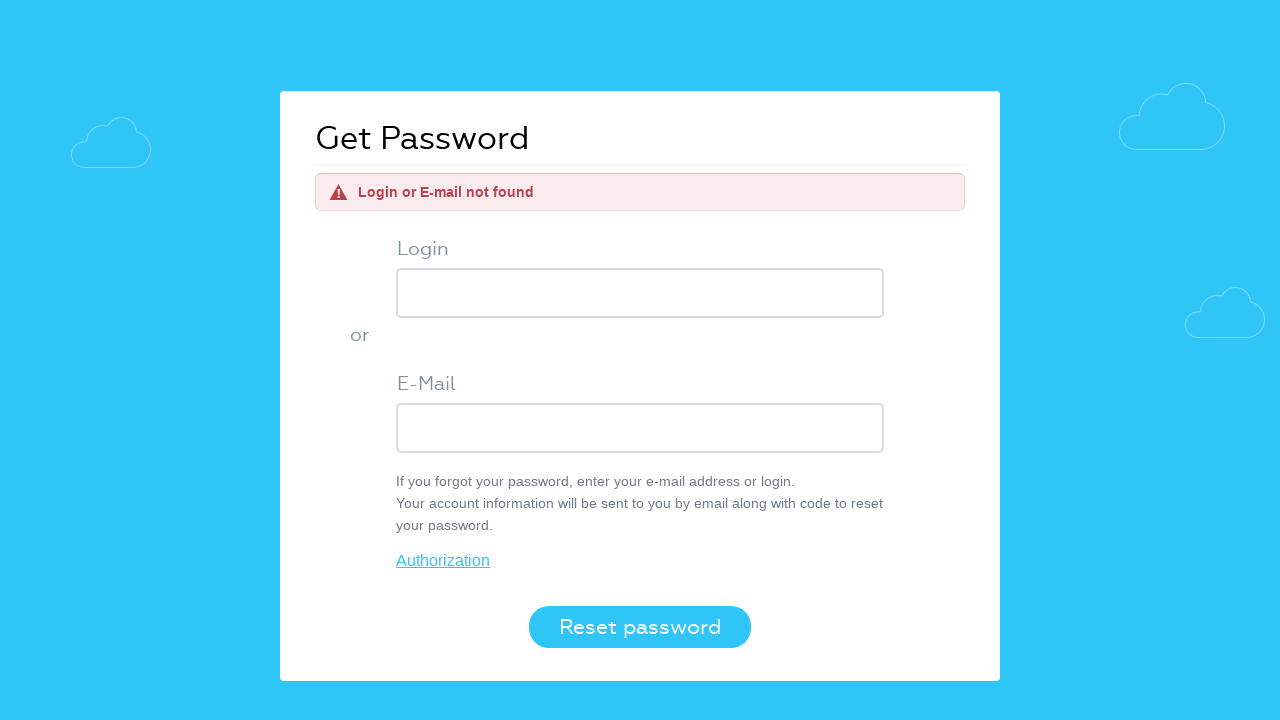

Retrieved error message text: Login or E-mail not found
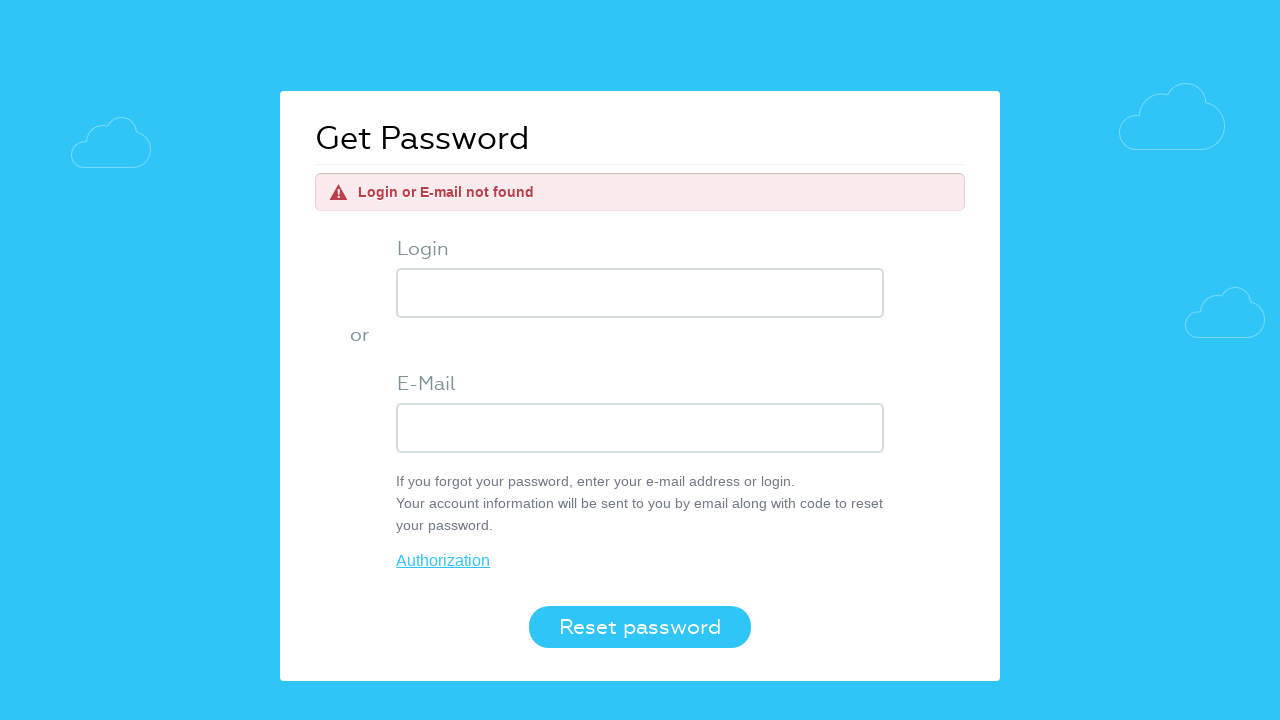

Verified error message matches expected text
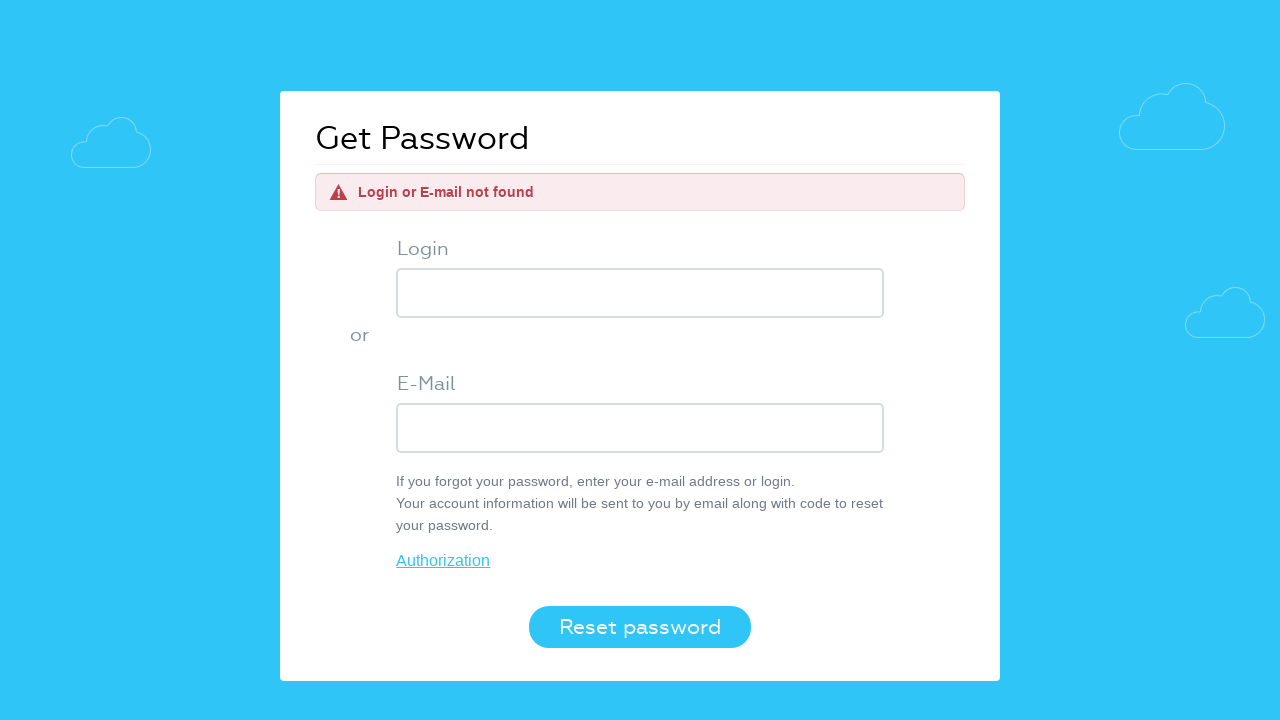

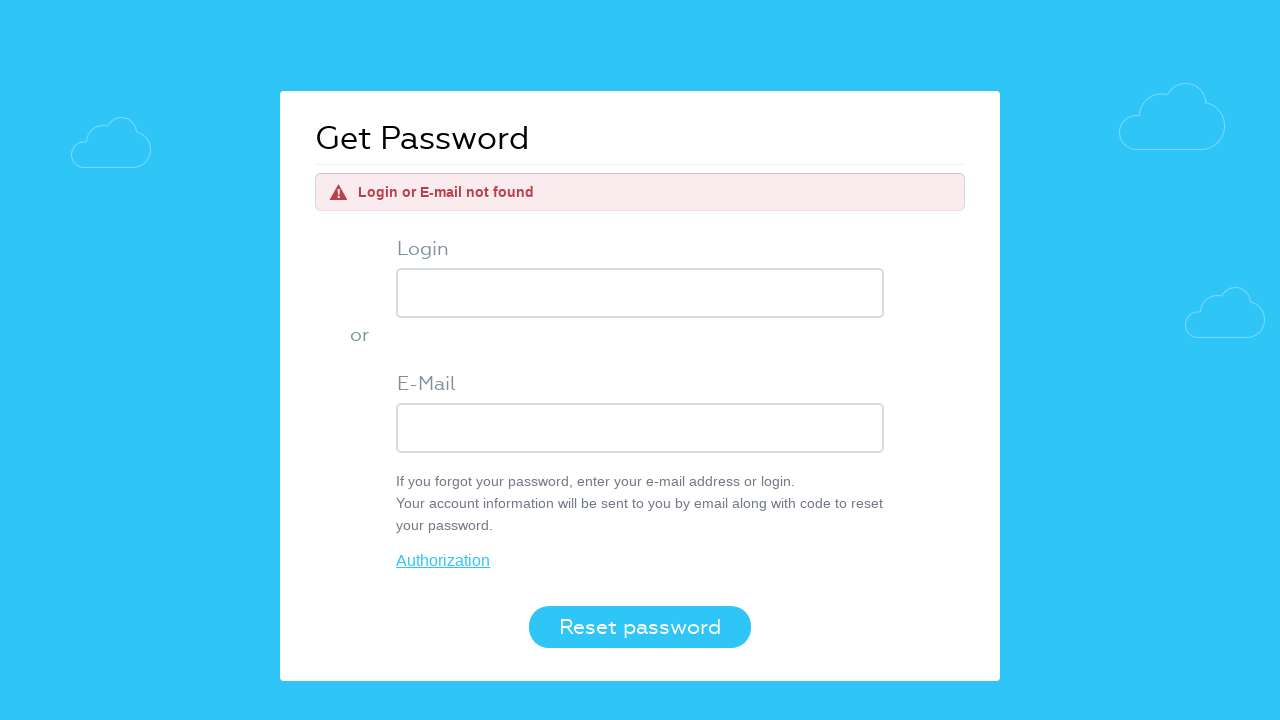